Tests that clicking Clear completed removes completed items from the list

Starting URL: https://demo.playwright.dev/todomvc

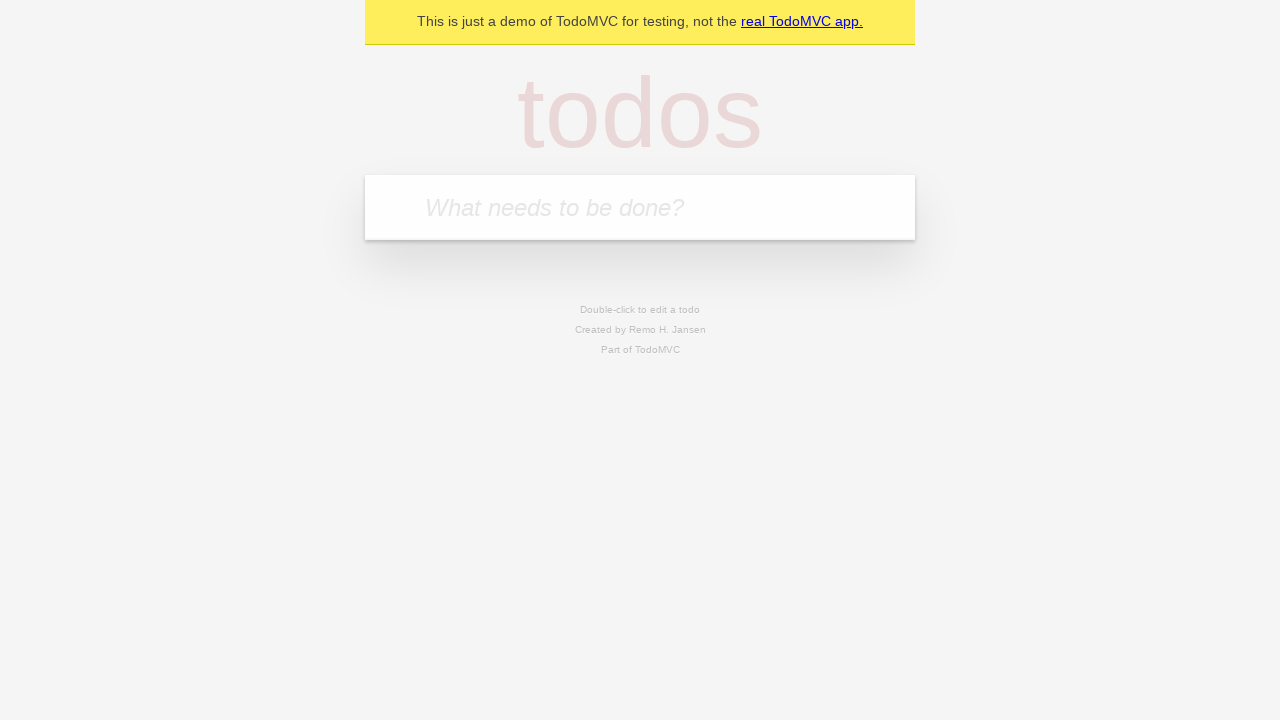

Filled todo input with 'buy some cheese' on internal:attr=[placeholder="What needs to be done?"i]
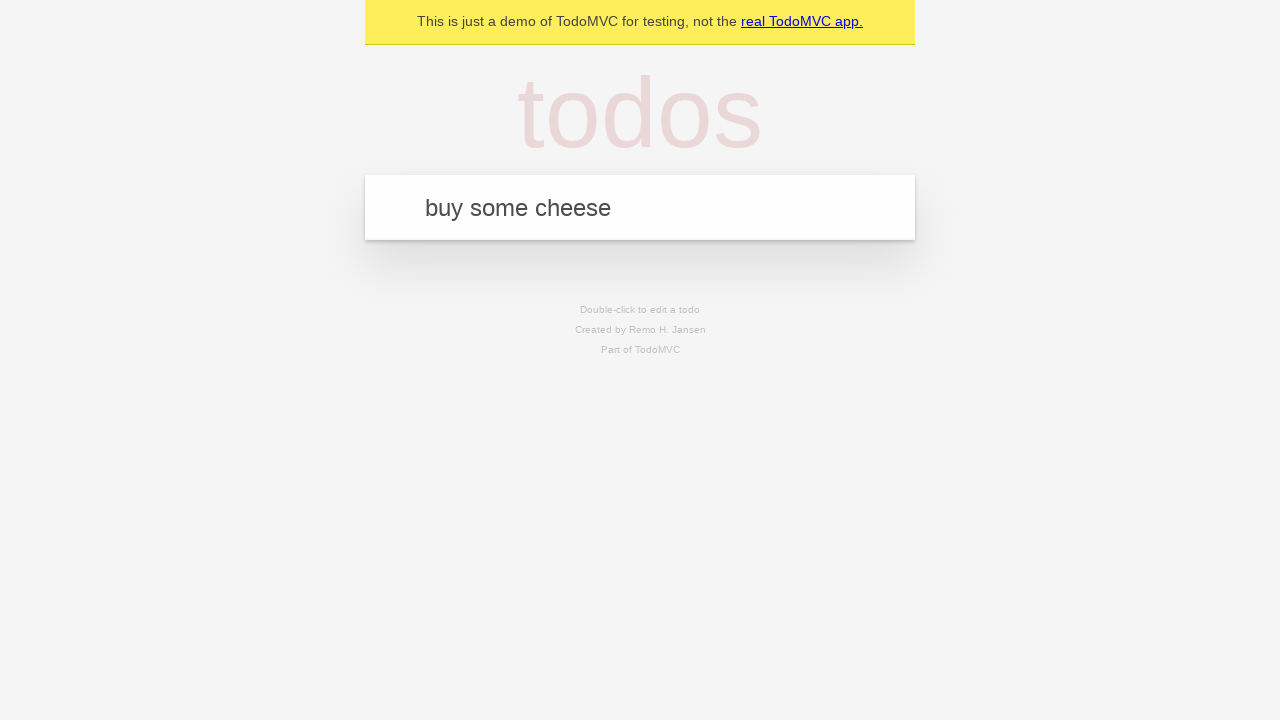

Pressed Enter to add first todo on internal:attr=[placeholder="What needs to be done?"i]
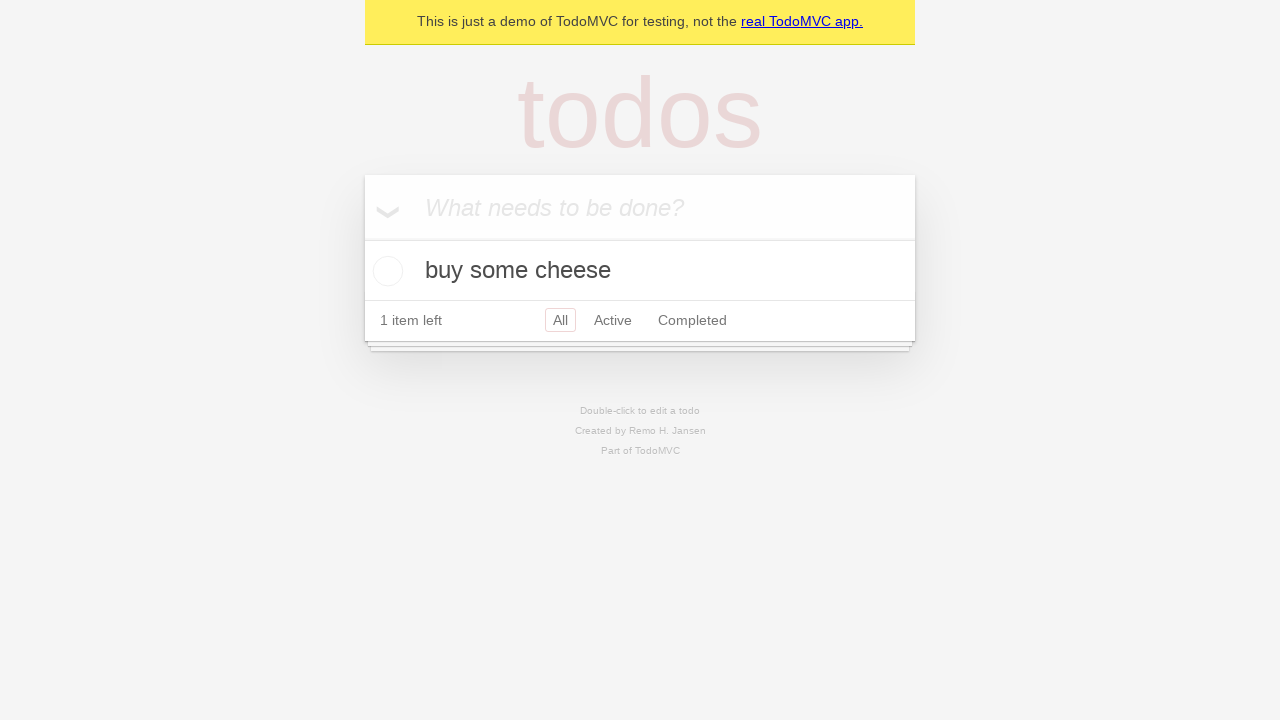

Filled todo input with 'feed the cat' on internal:attr=[placeholder="What needs to be done?"i]
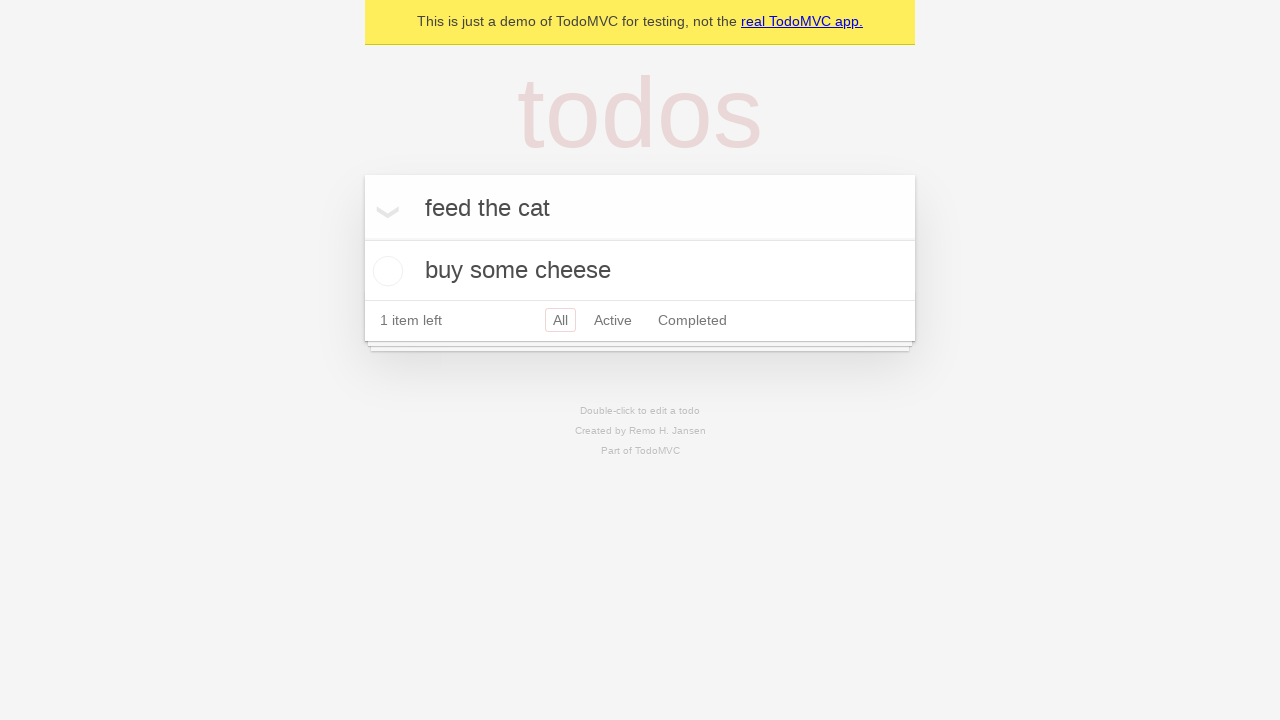

Pressed Enter to add second todo on internal:attr=[placeholder="What needs to be done?"i]
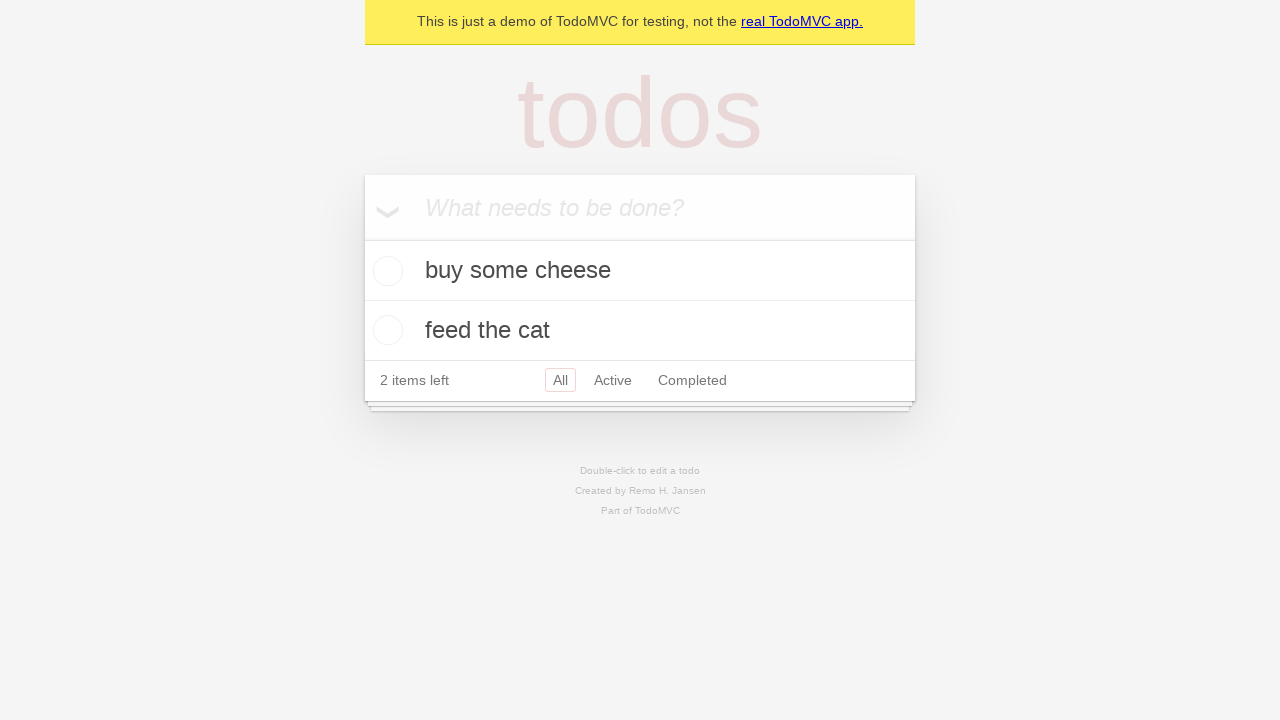

Filled todo input with 'book a doctors appointment' on internal:attr=[placeholder="What needs to be done?"i]
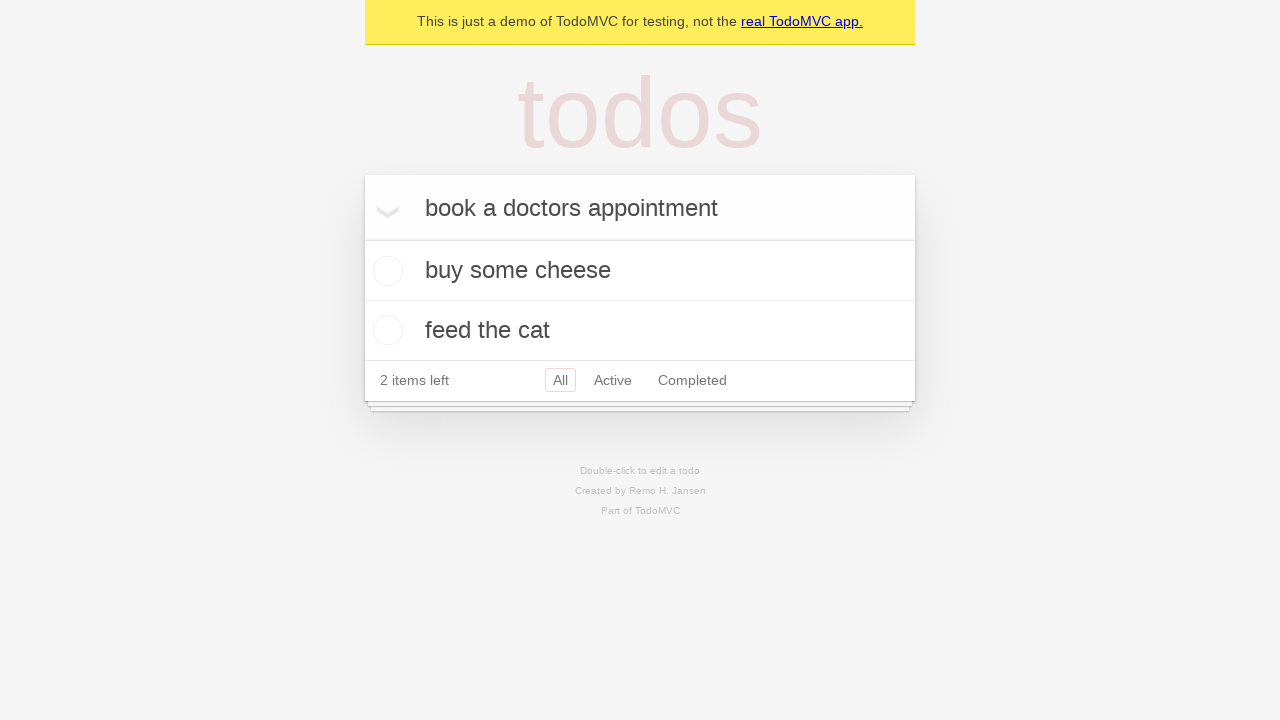

Pressed Enter to add third todo on internal:attr=[placeholder="What needs to be done?"i]
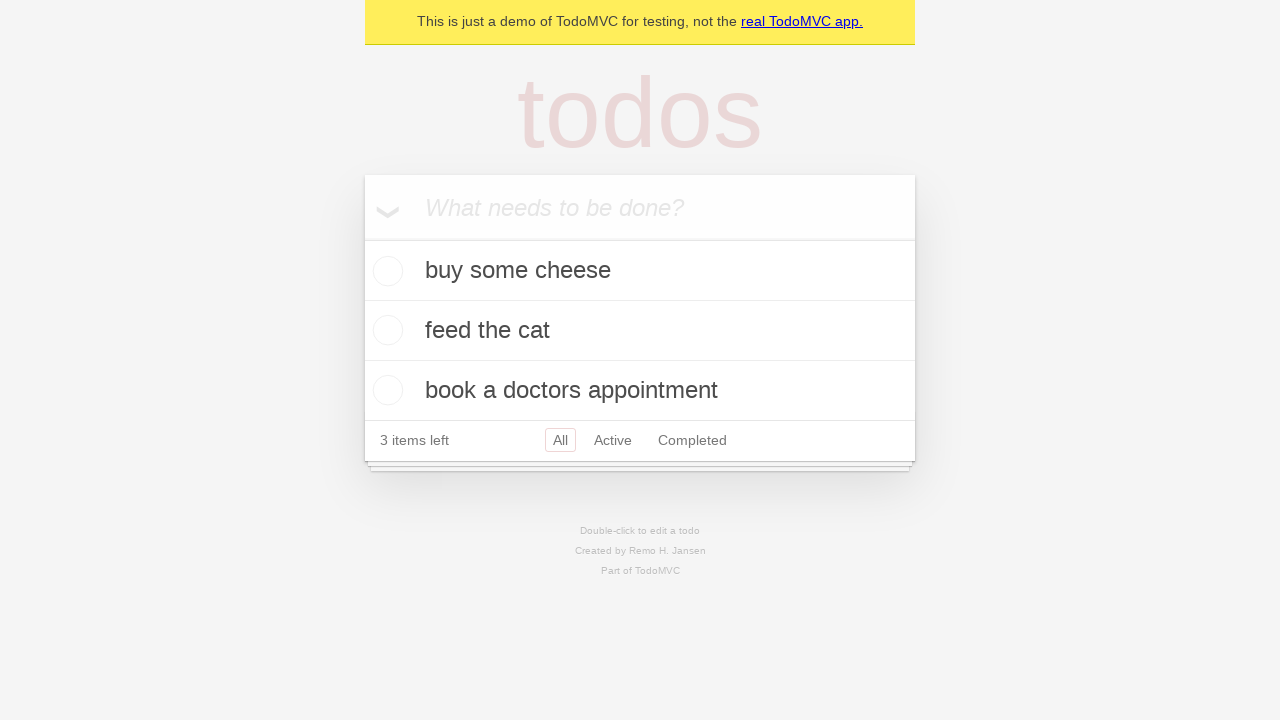

Checked the checkbox for second todo 'feed the cat' at (385, 330) on internal:testid=[data-testid="todo-item"s] >> nth=1 >> internal:role=checkbox
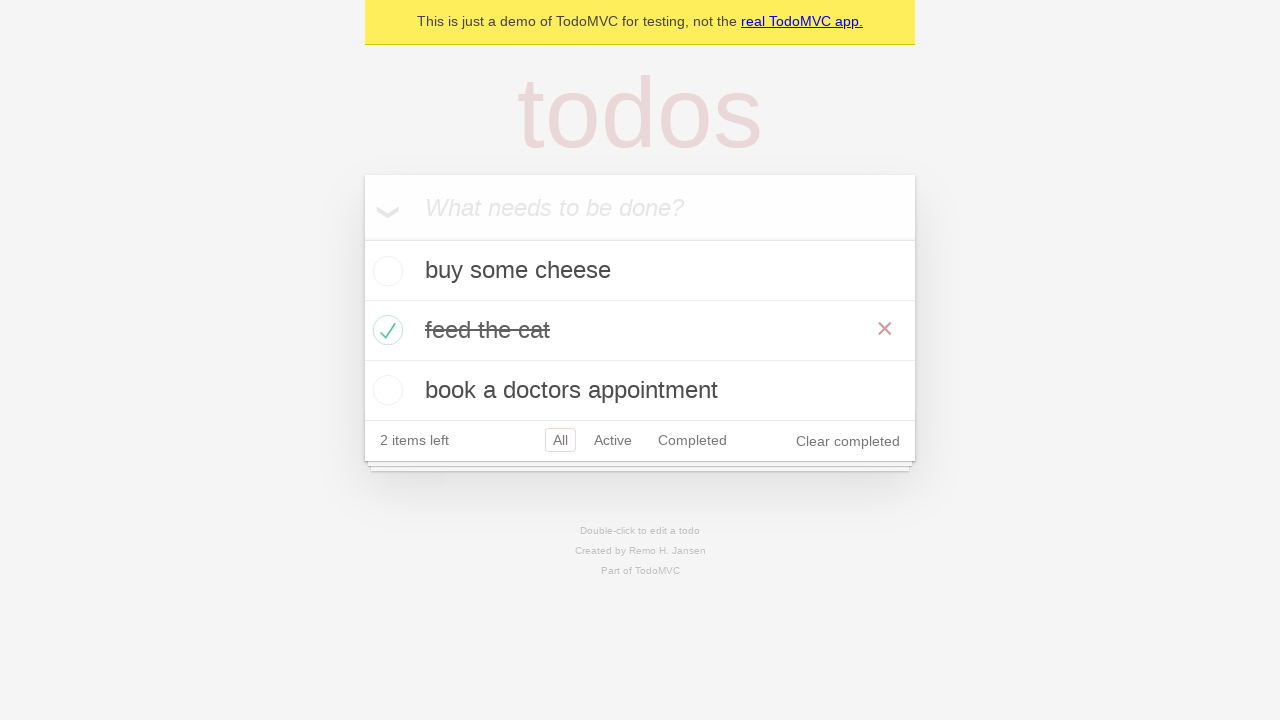

Clicked 'Clear completed' button to remove completed items at (848, 441) on internal:role=button[name="Clear completed"i]
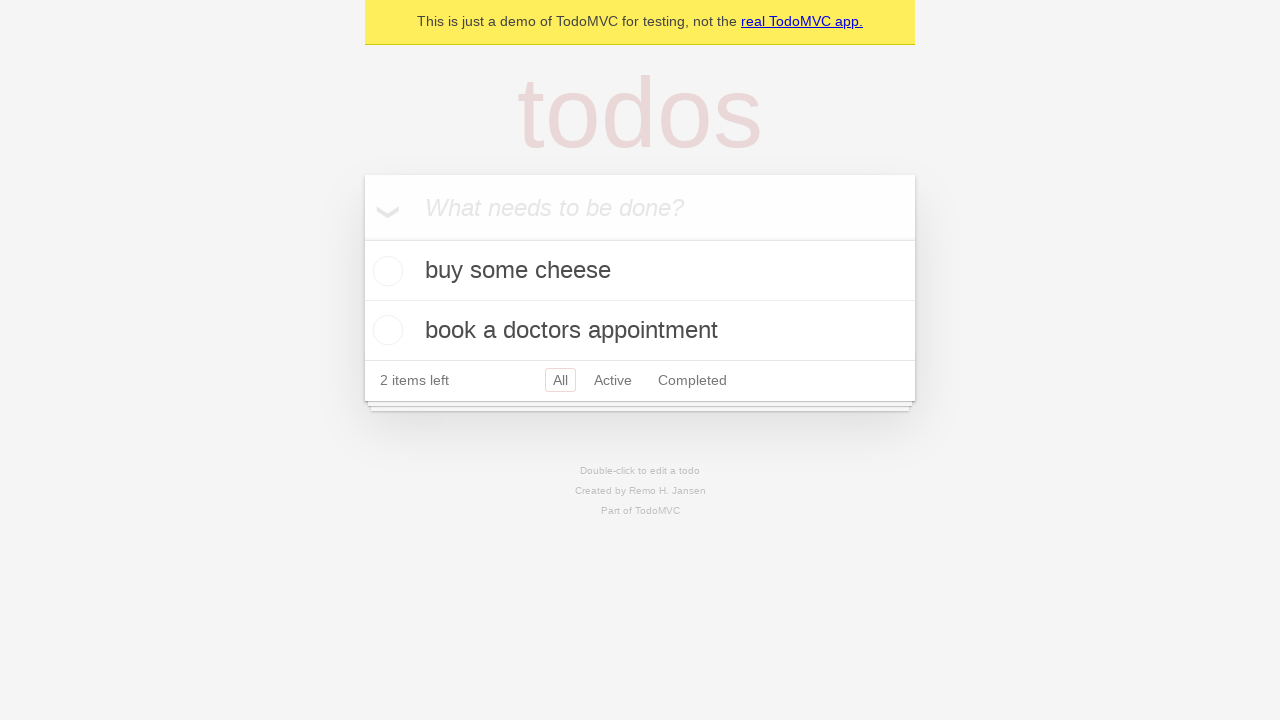

Waited for todo items to be visible after clearing completed
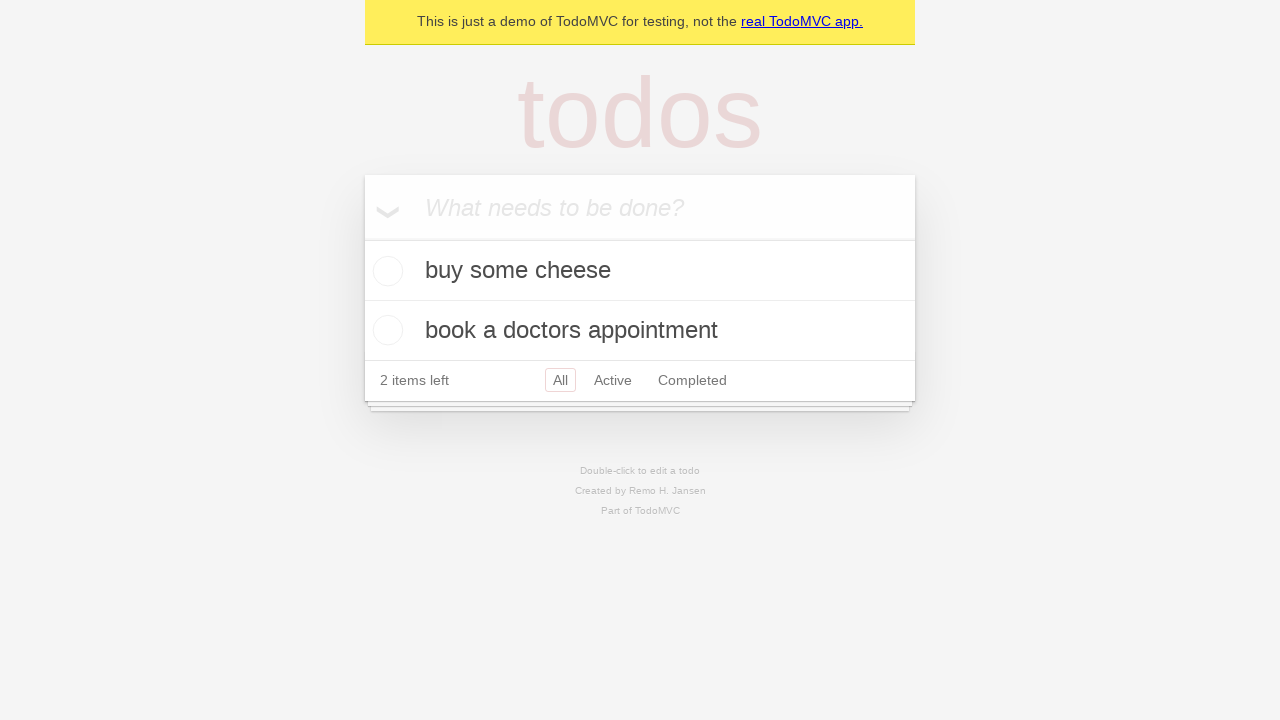

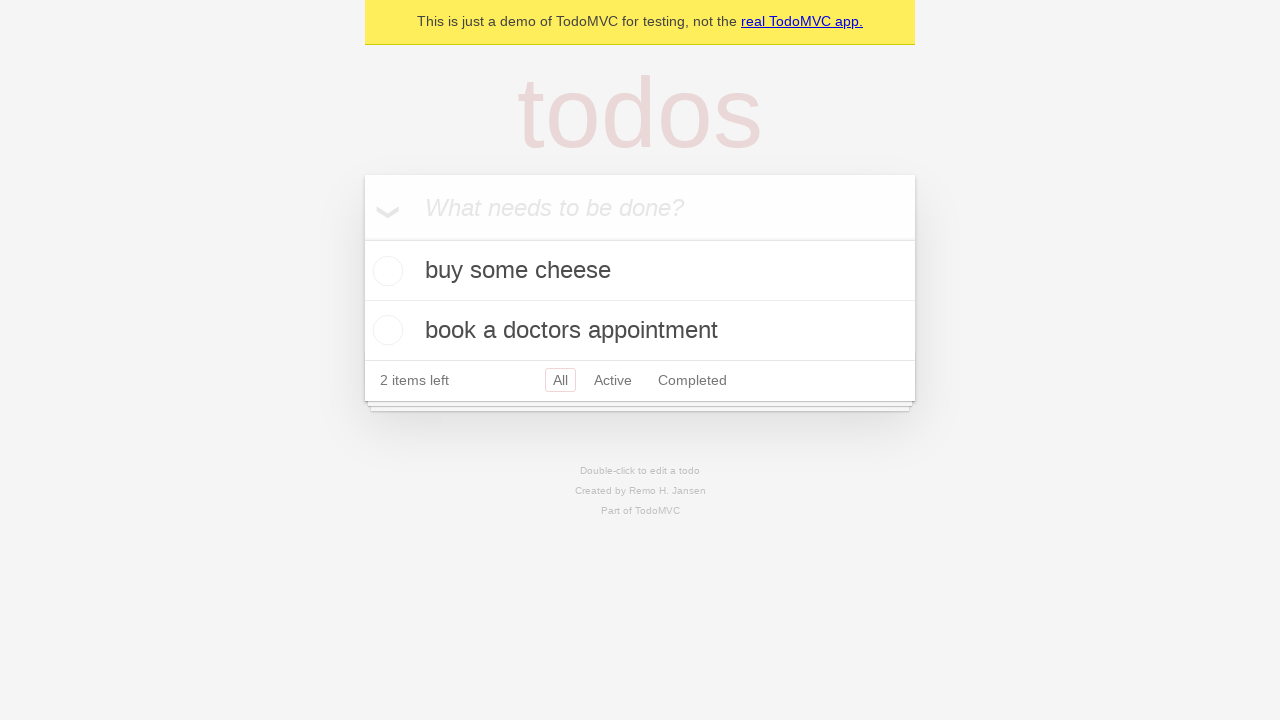